Verifies that the find store banner is displayed on the homepage

Starting URL: https://www.partsource.ca/

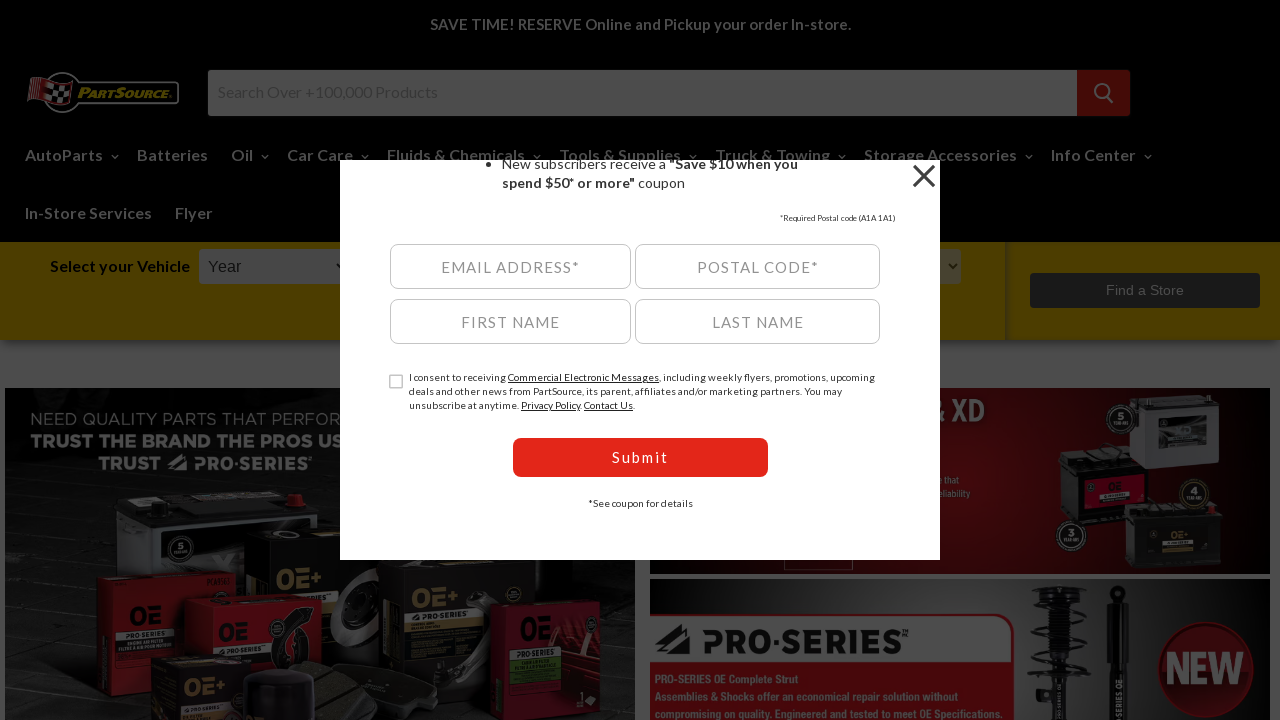

Waited for find store banner element to be present in DOM
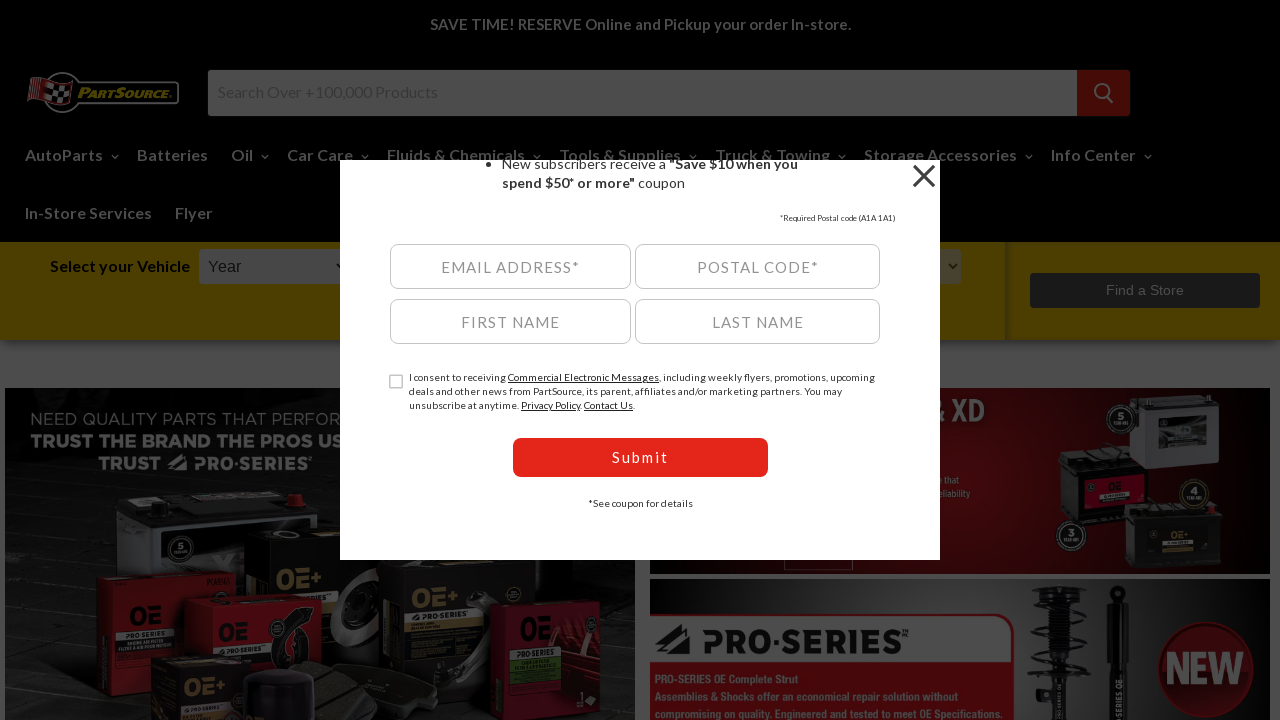

Verified find store banner is visible on homepage
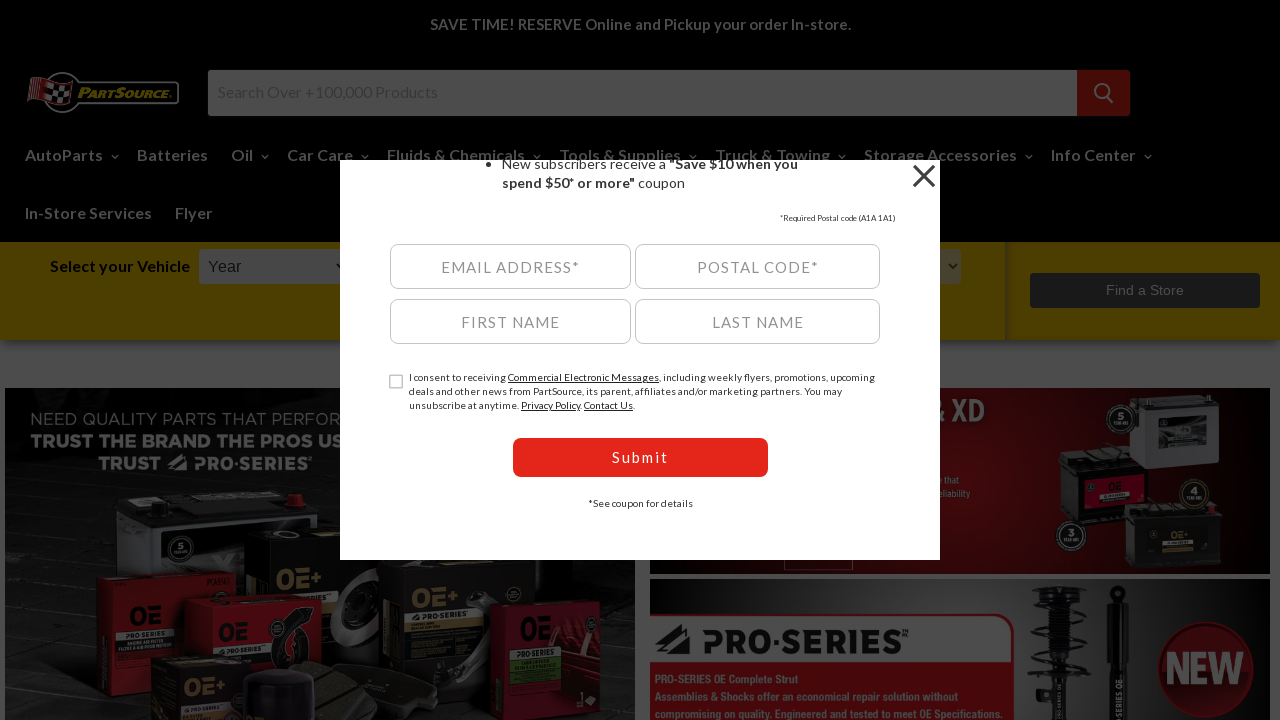

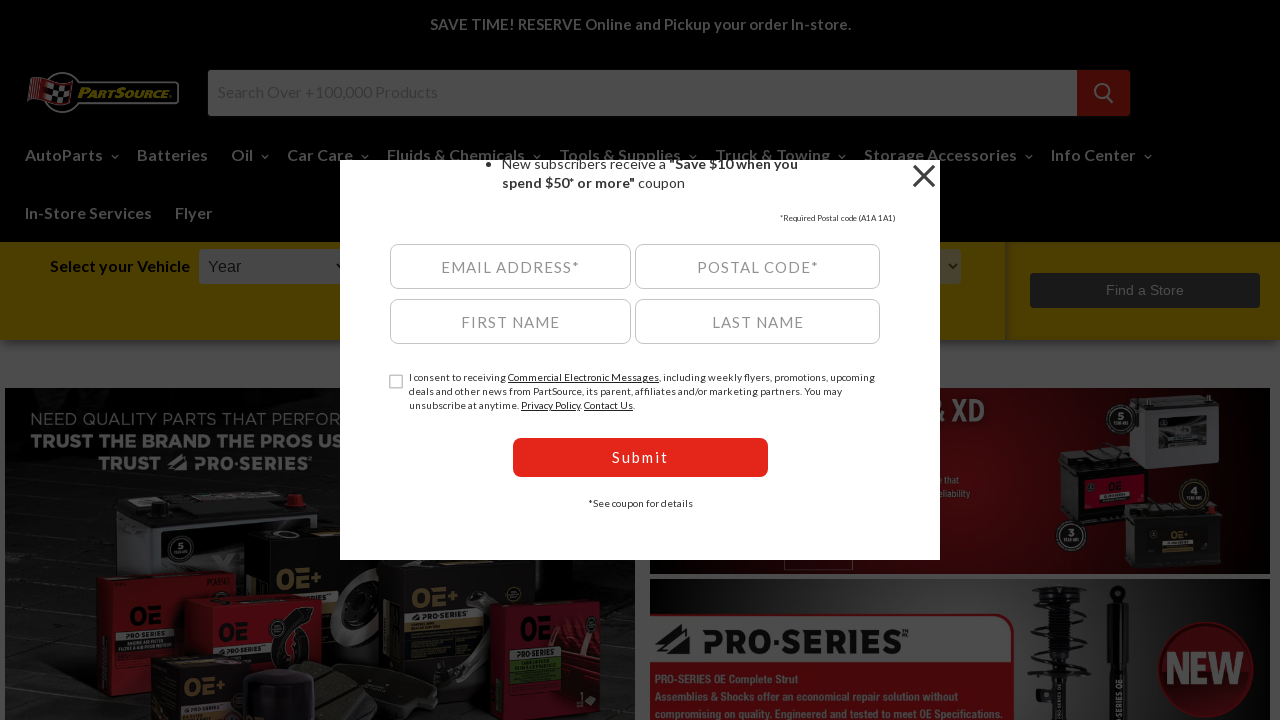